Validates that the website self-link points to the correct URL

Starting URL: https://jaredwebber.dev

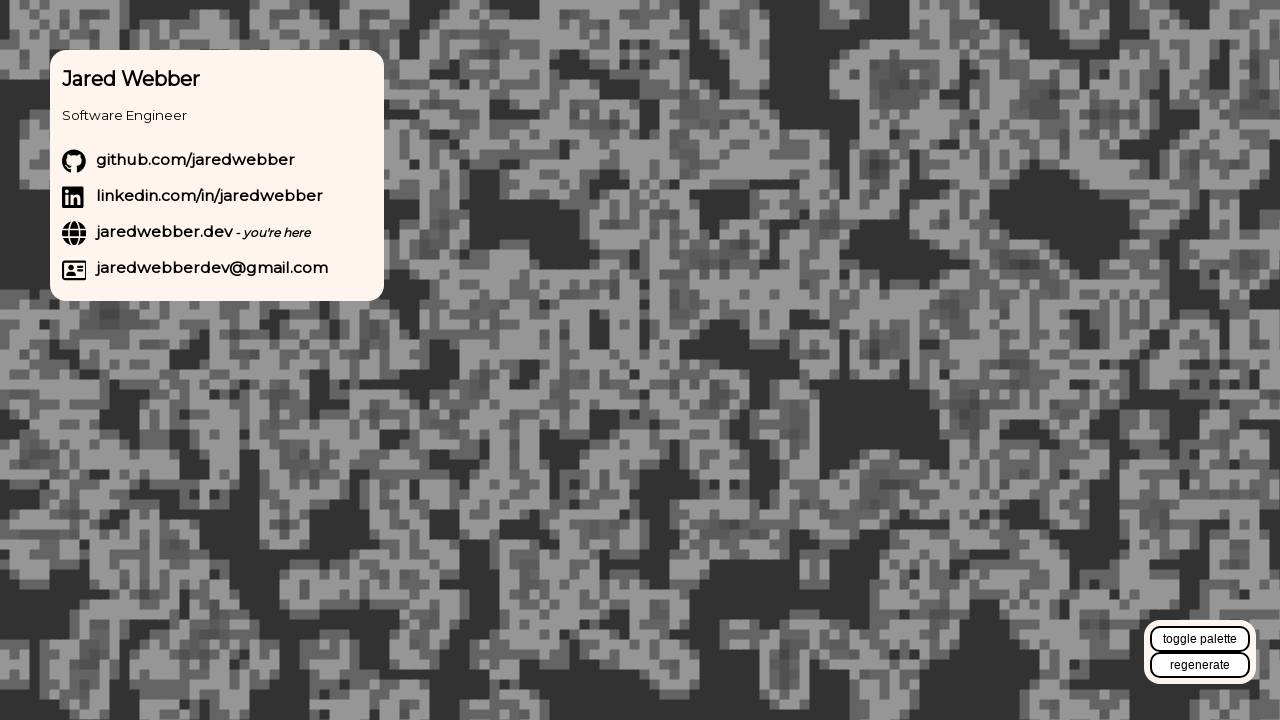

Located website self-link with role 'link' and name 'jaredwebber.dev - you're here'
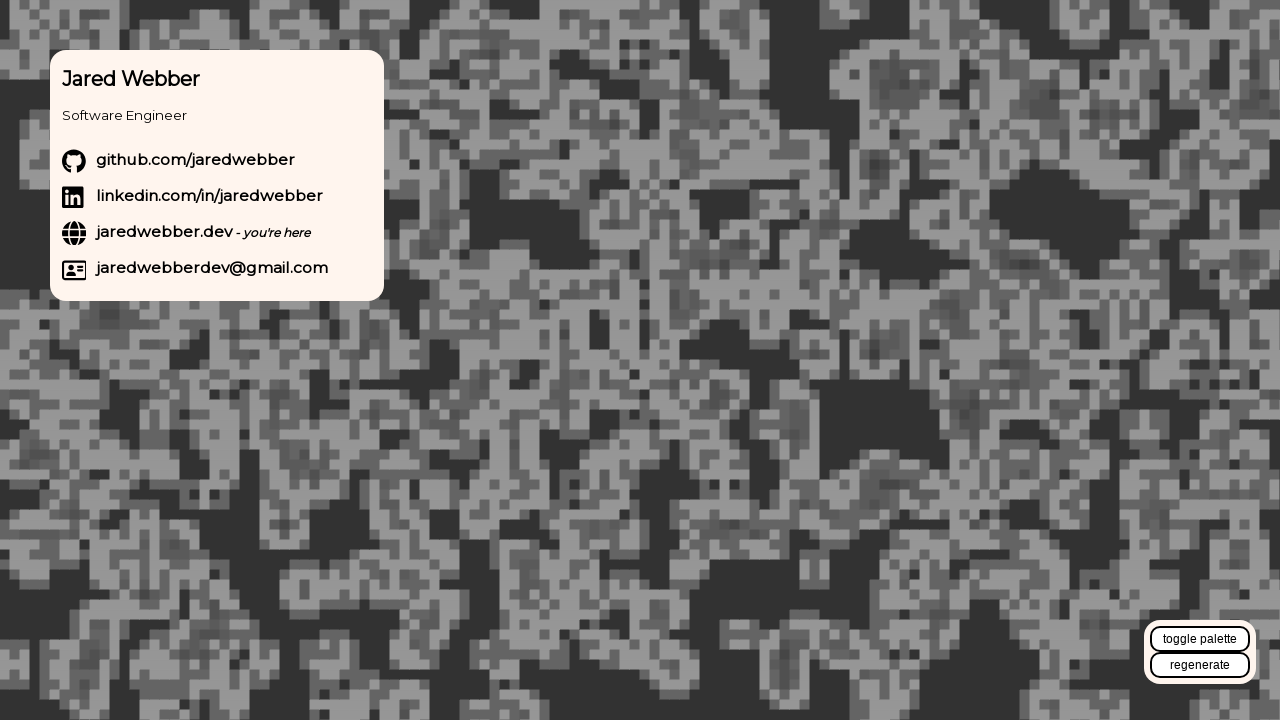

Retrieved href attribute from website link: index.html
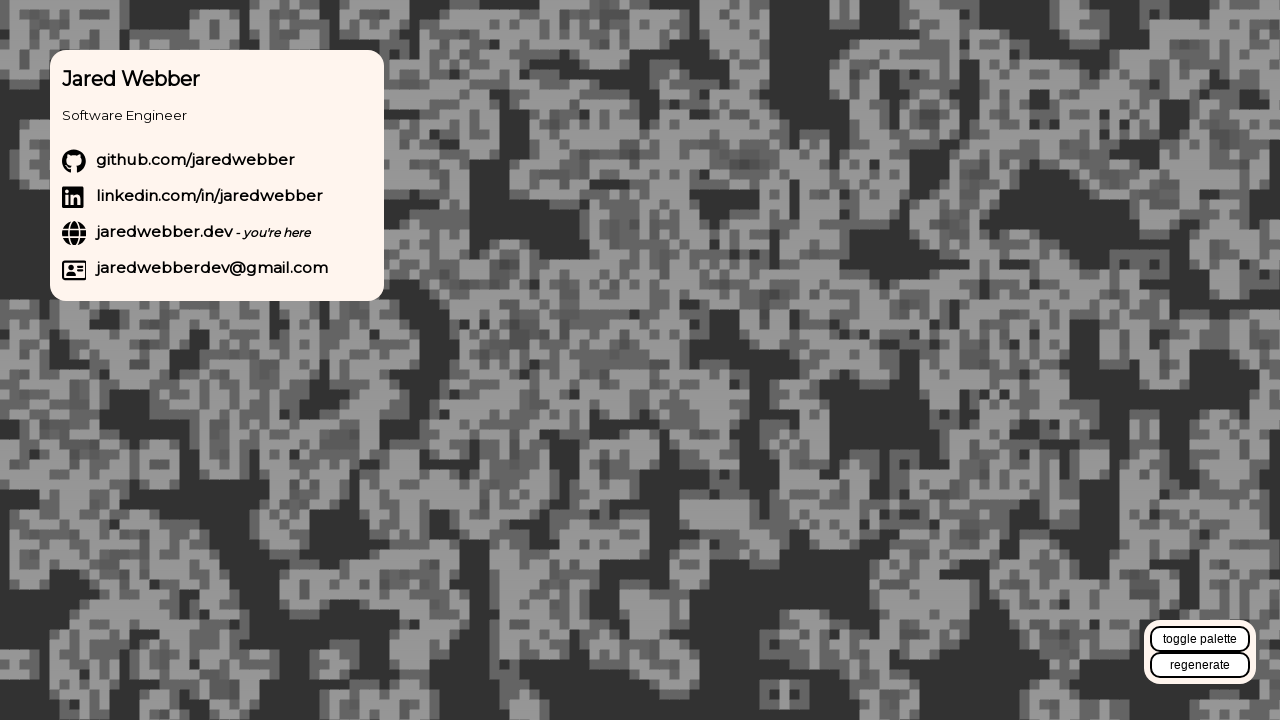

Assertion passed: website link href points to correct URL
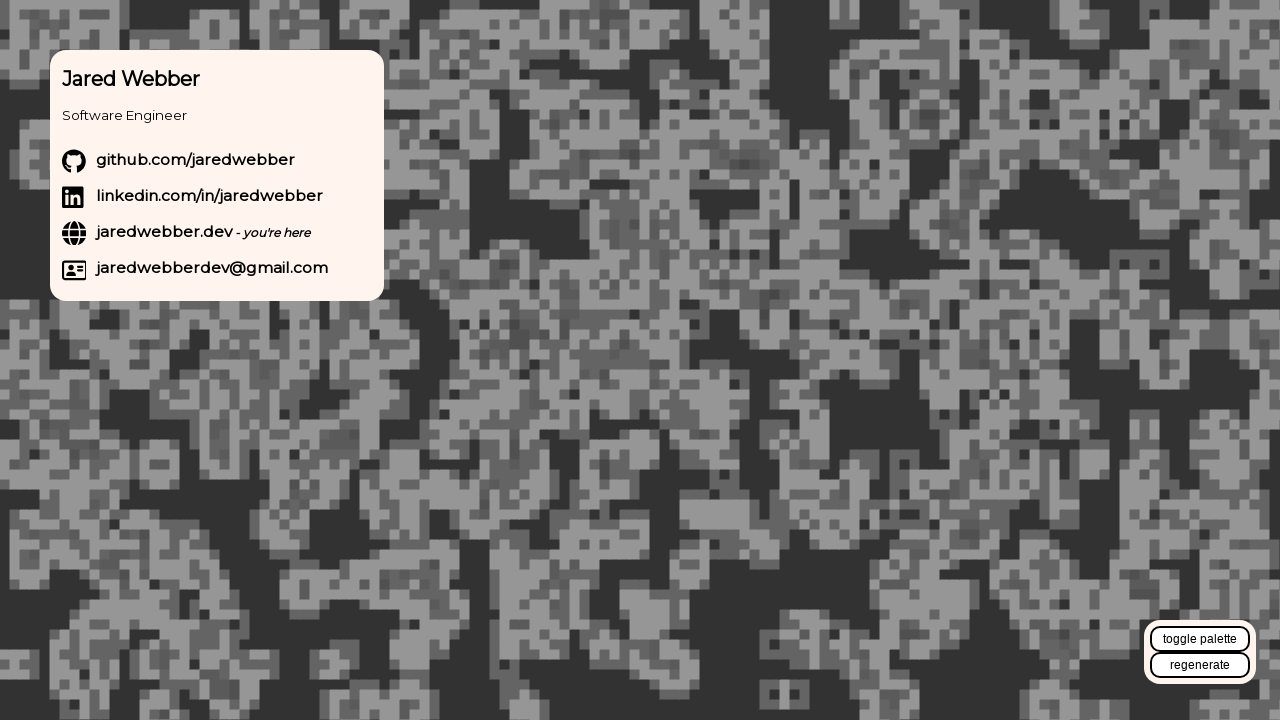

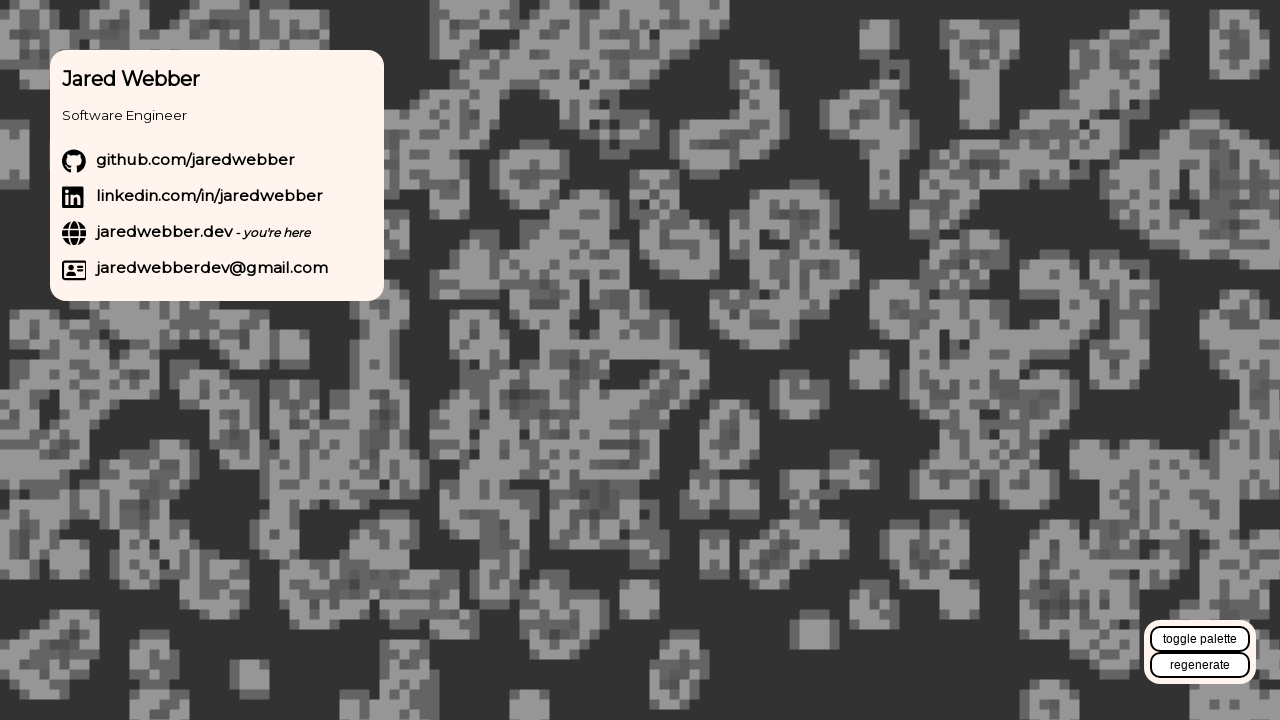